Tests various mouse and keyboard interactions including hovering over elements, clicking, typing with shift key, double-clicking, and right-clicking on web elements

Starting URL: https://the-internet.herokuapp.com/disappearing_elements

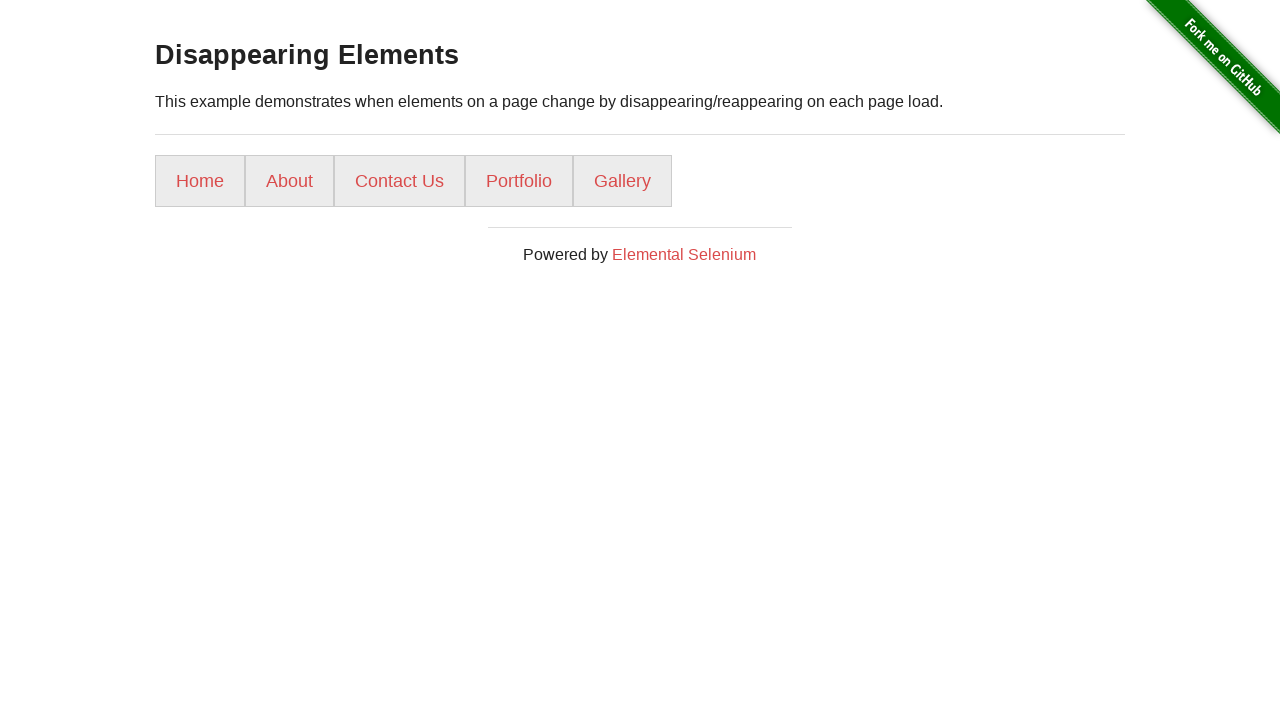

Hovered over home tab at (200, 181) on xpath=//ul/li[1]
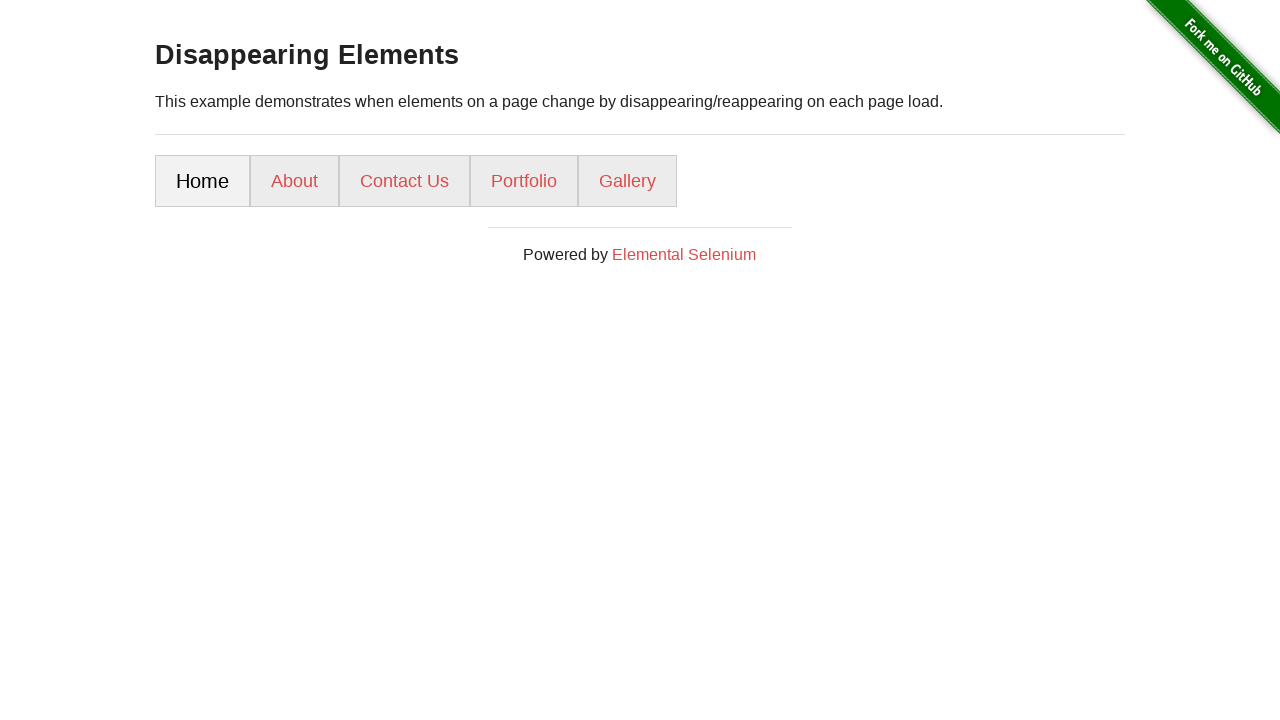

Hovered over about tab at (294, 181) on xpath=//ul/li[2]
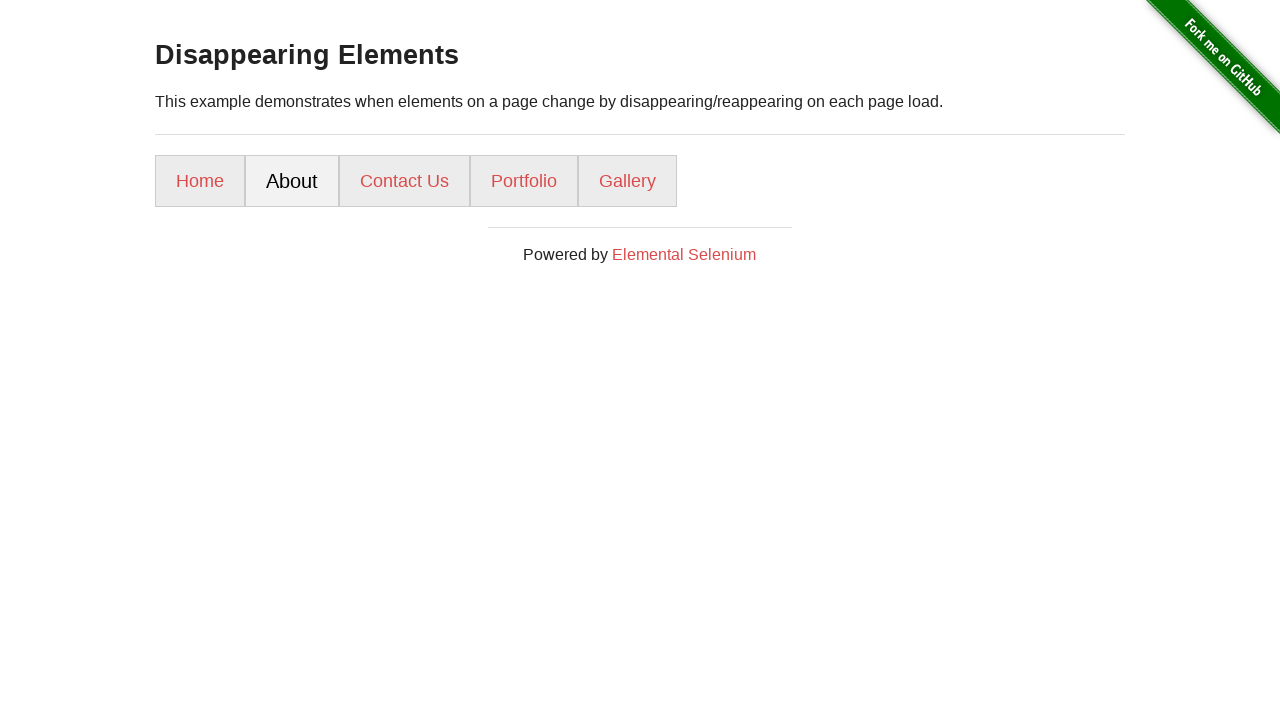

Navigated to login page
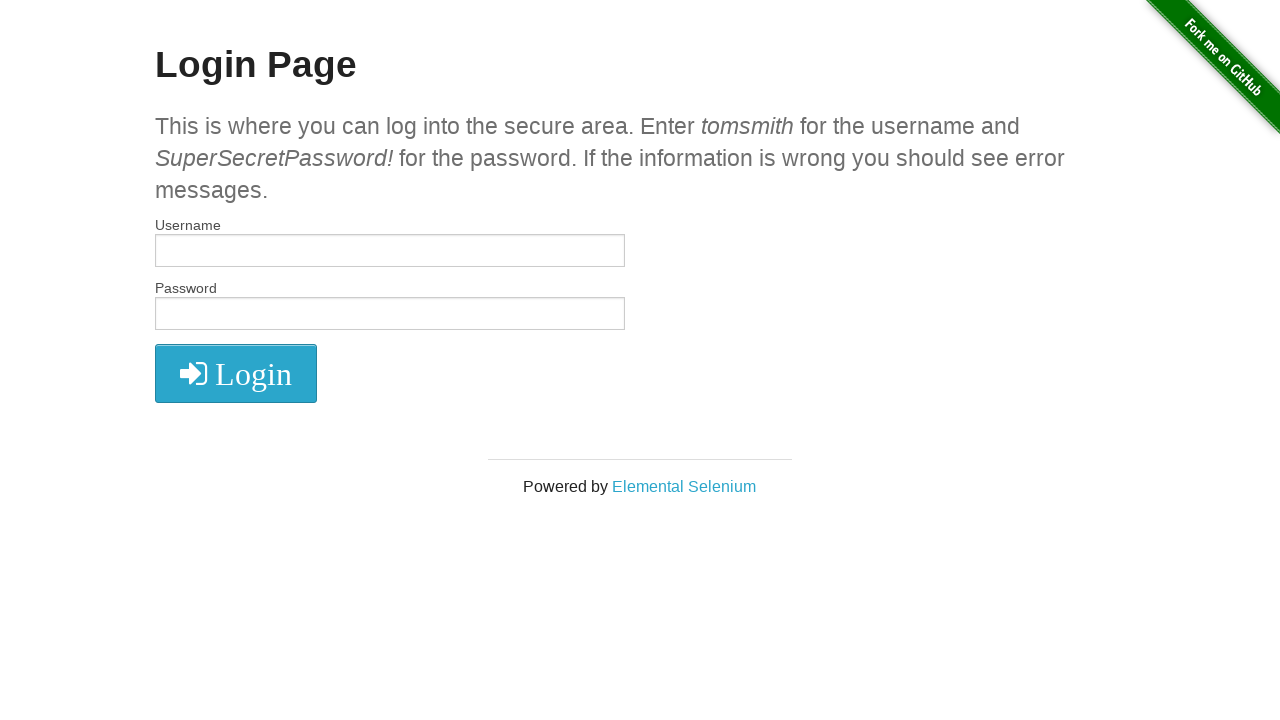

Clicked username field at (390, 251) on #username
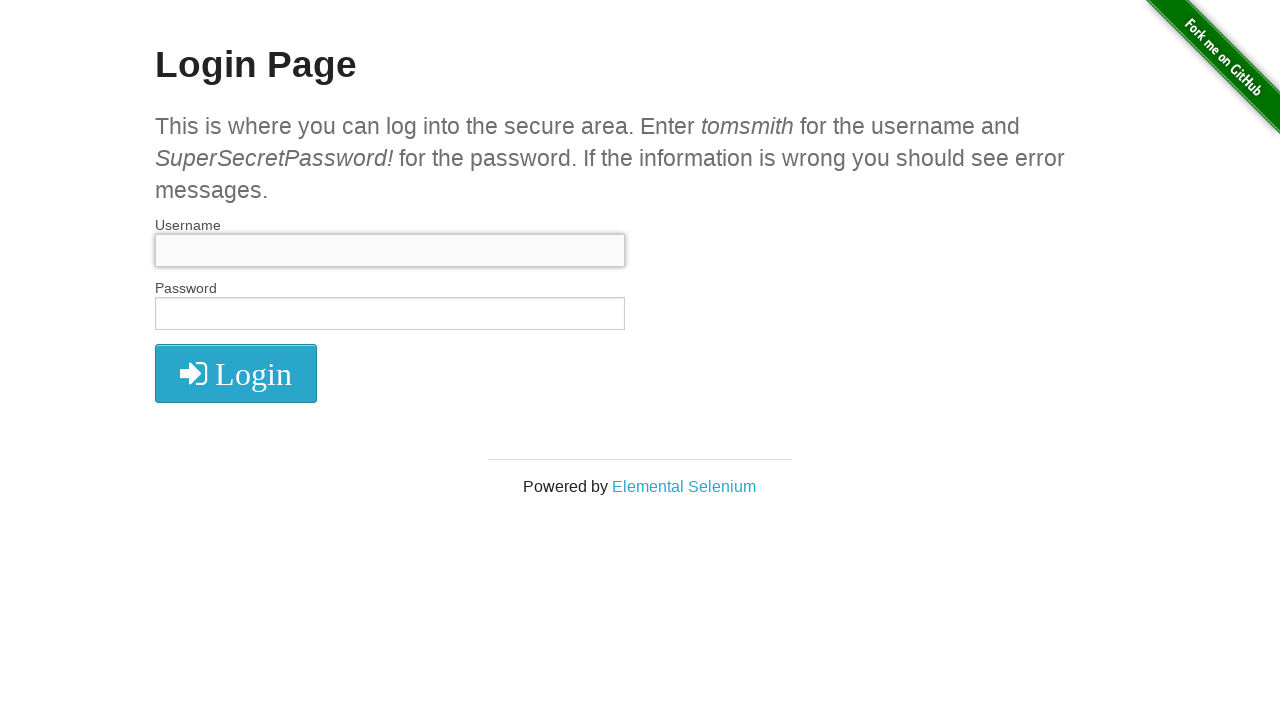

Typed 'nissy' in username field on #username
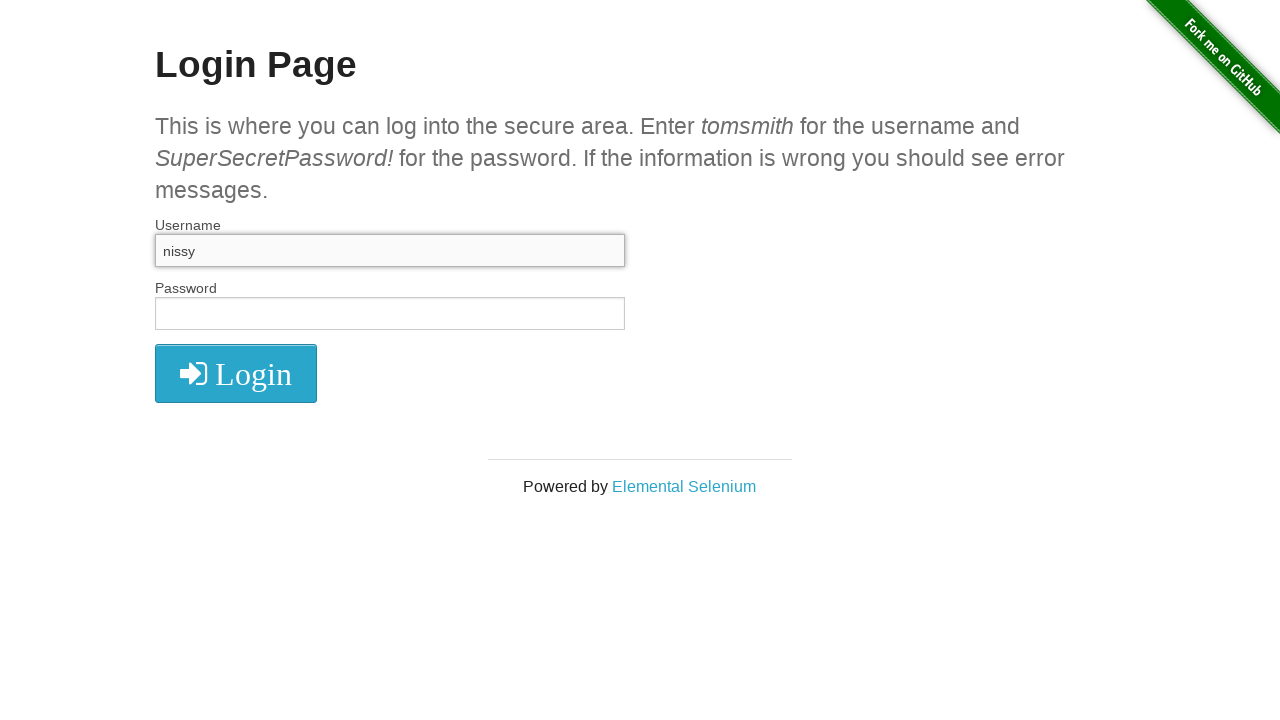

Cleared username field on #username
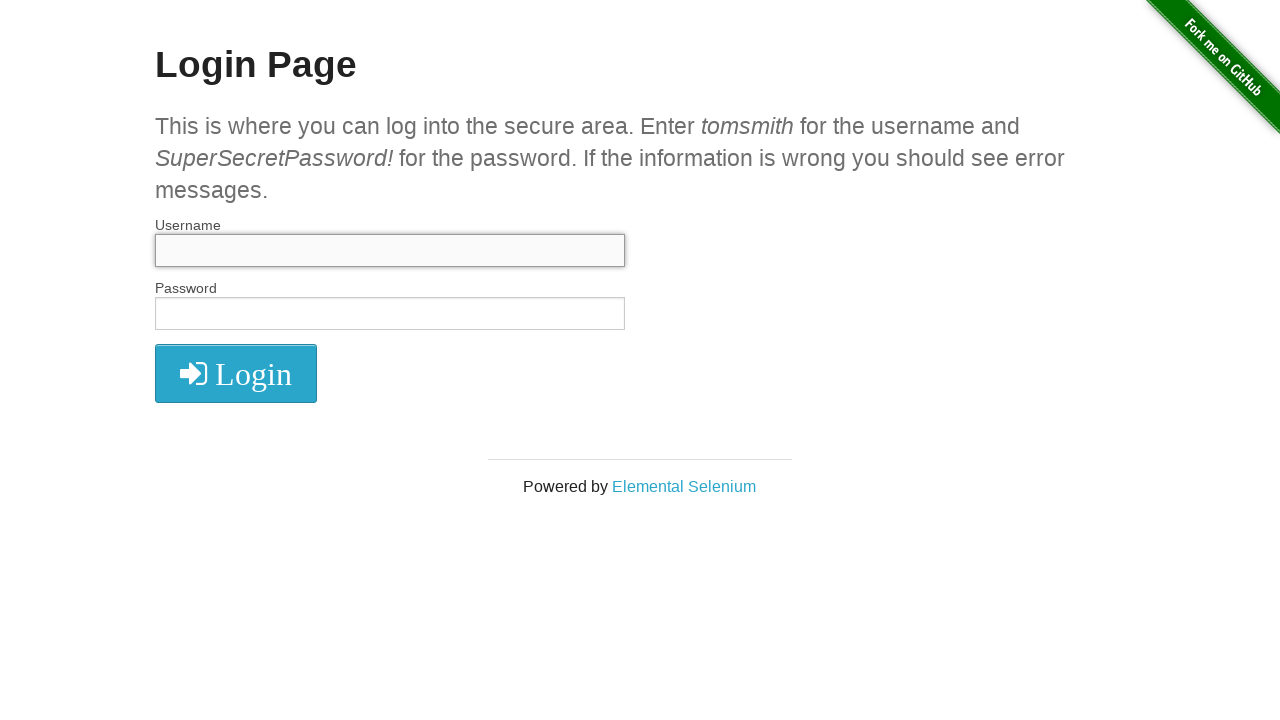

Clicked username field again at (390, 251) on #username
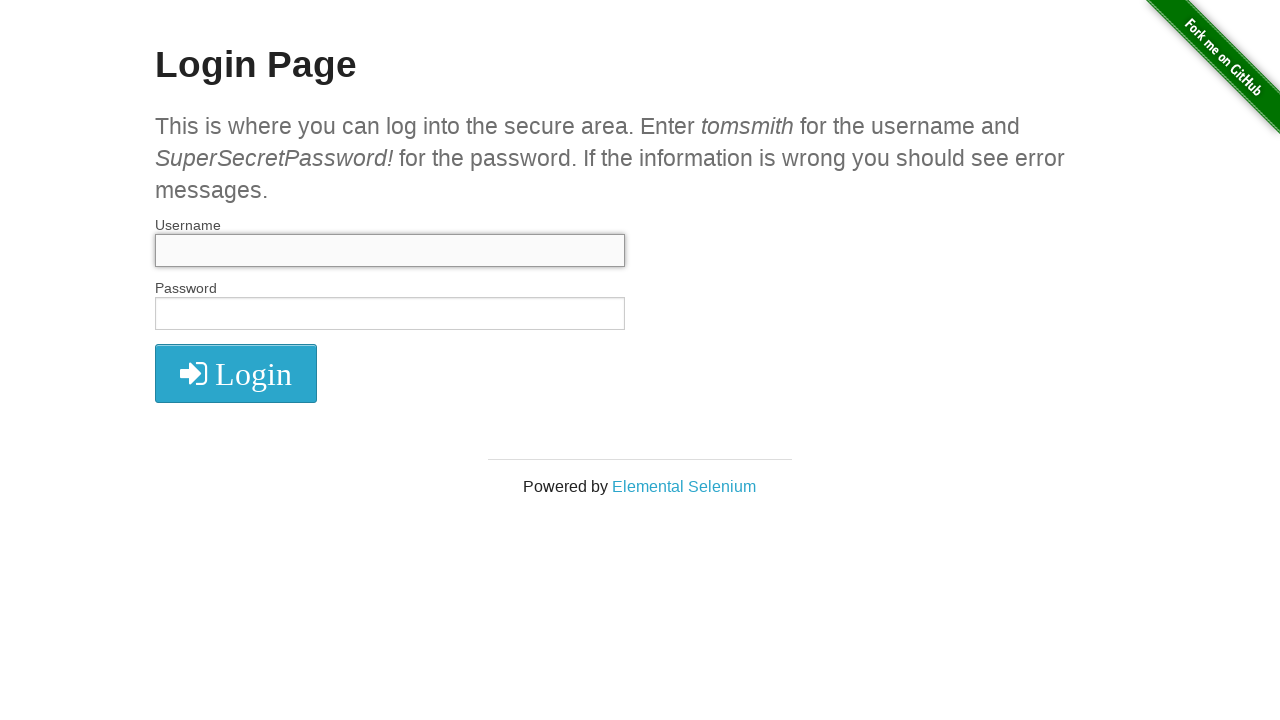

Pressed Shift key down
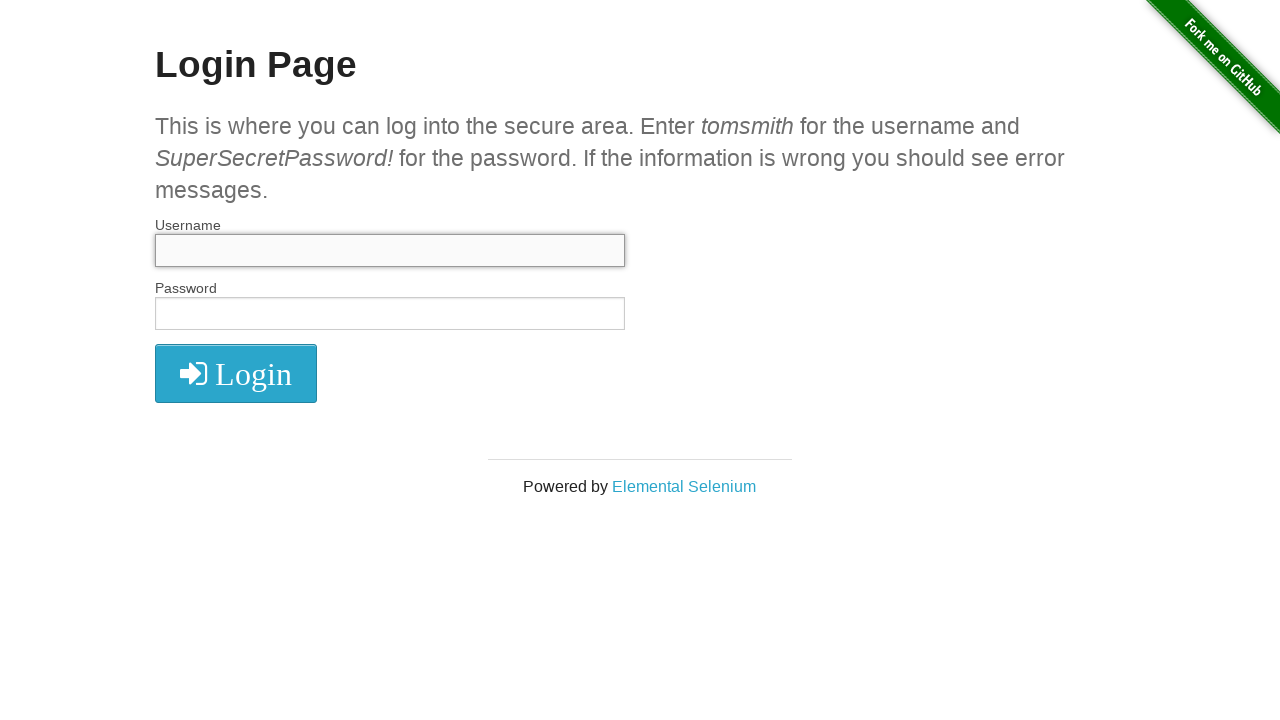

Typed 'nissy' with Shift key held down
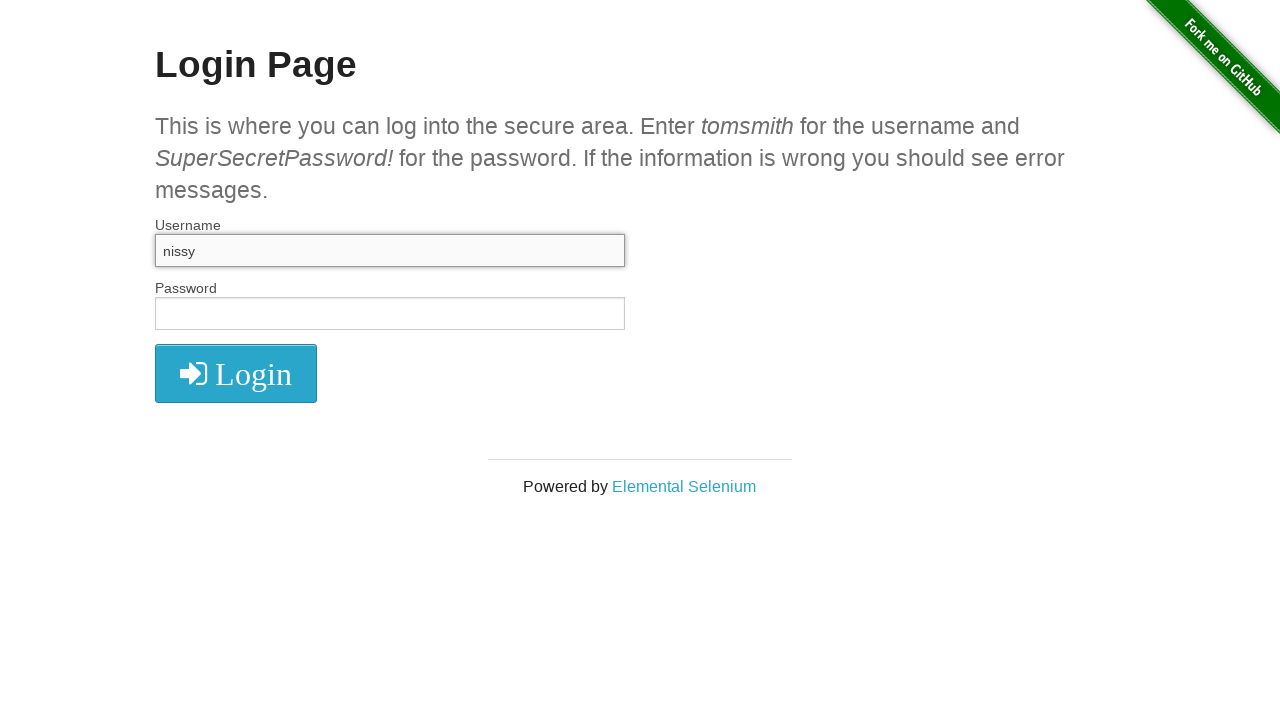

Released Shift key
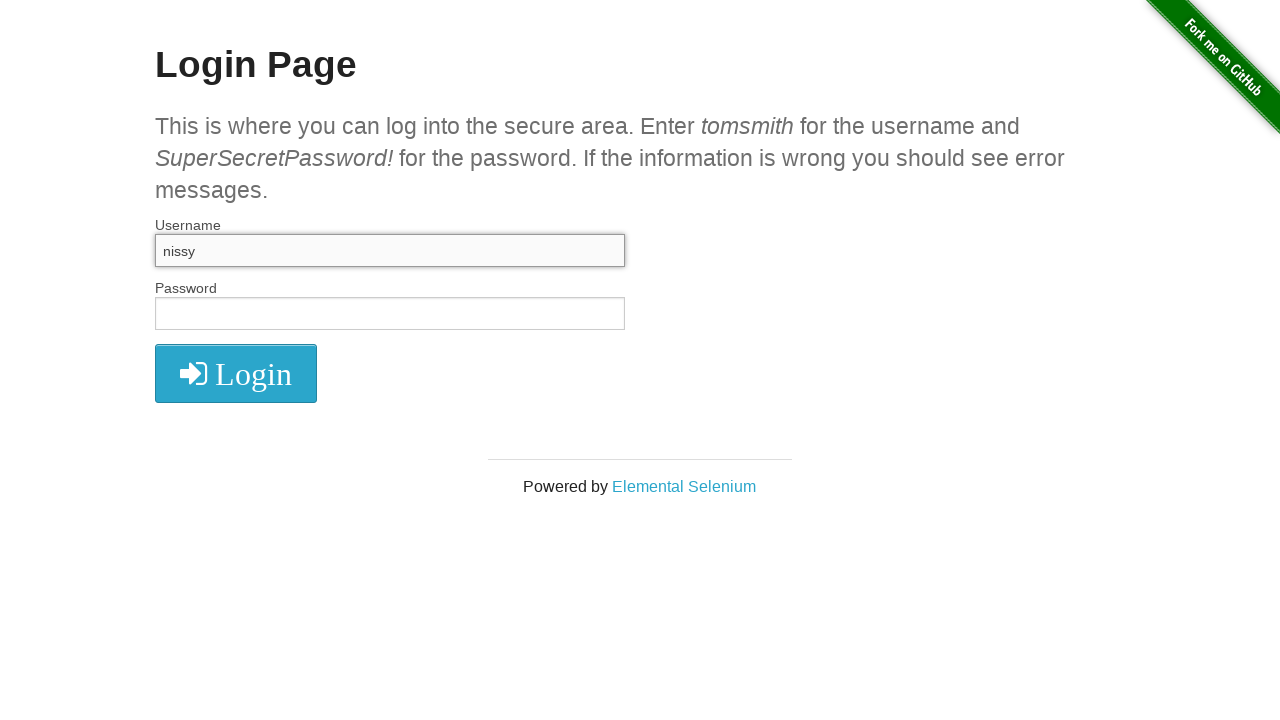

Double-clicked on submit button at (236, 373) on xpath=//button[@type='submit']
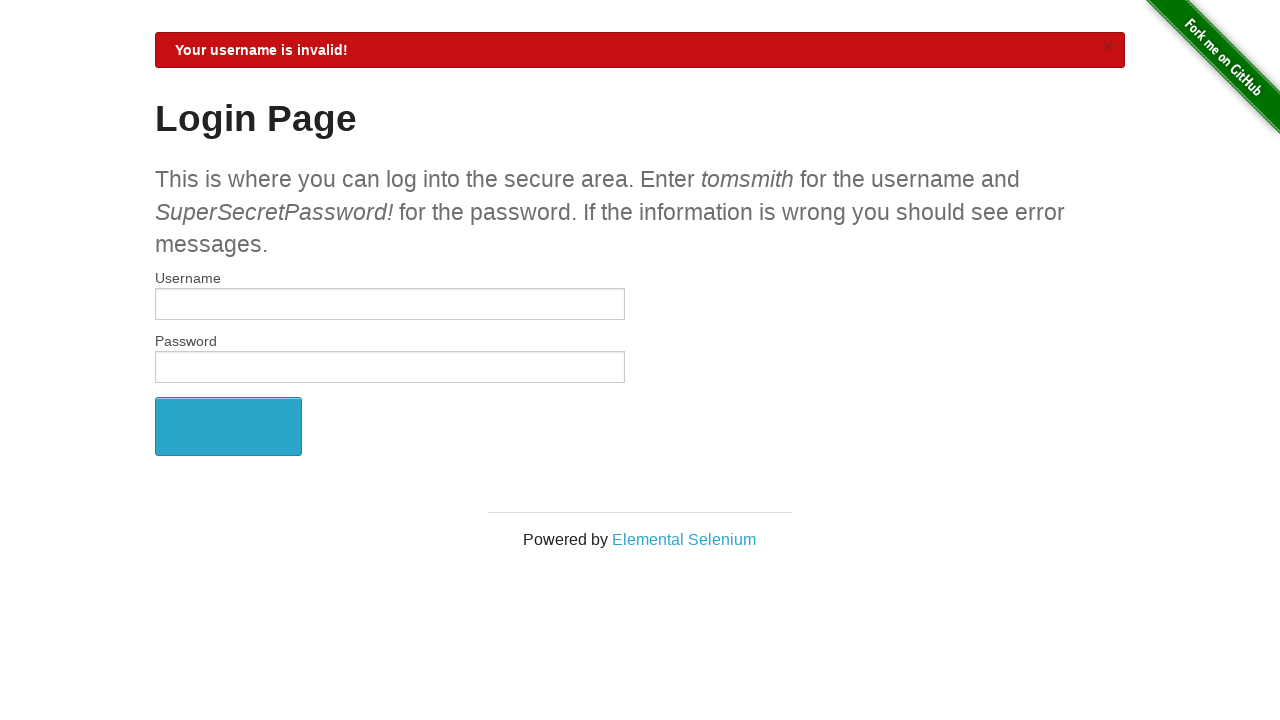

Right-clicked on submit button at (236, 427) on xpath=//button[@type='submit']
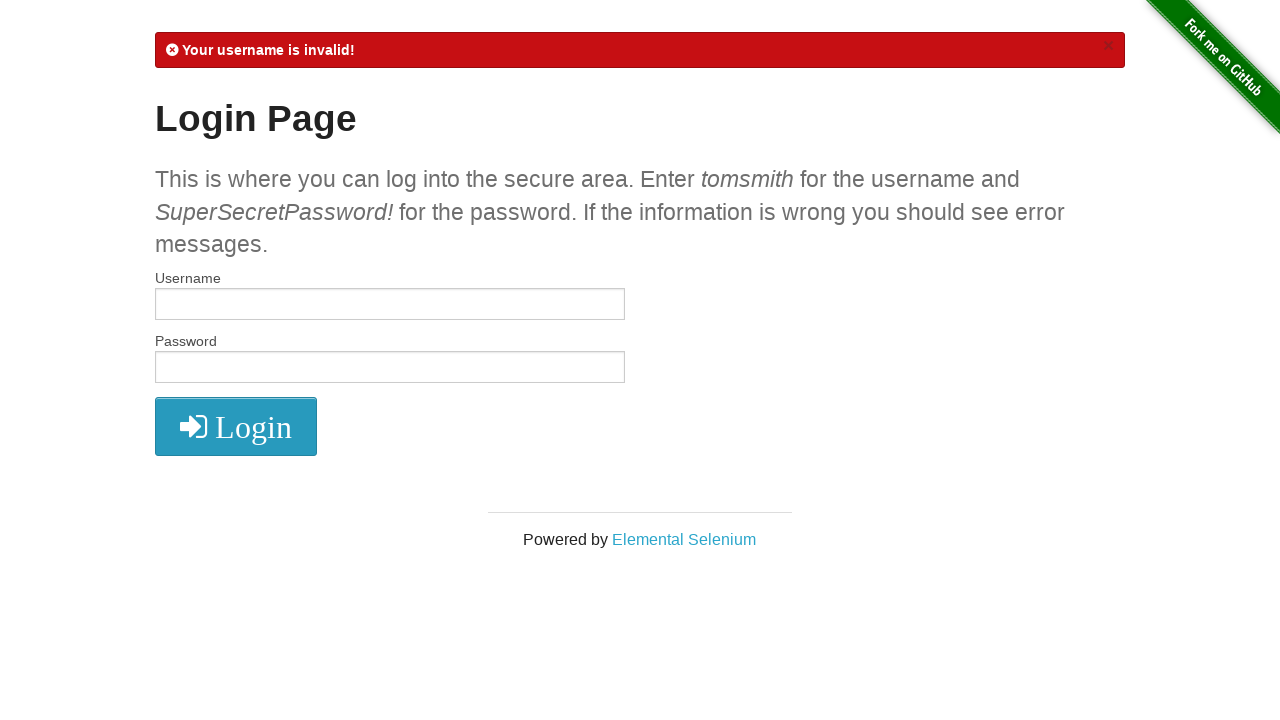

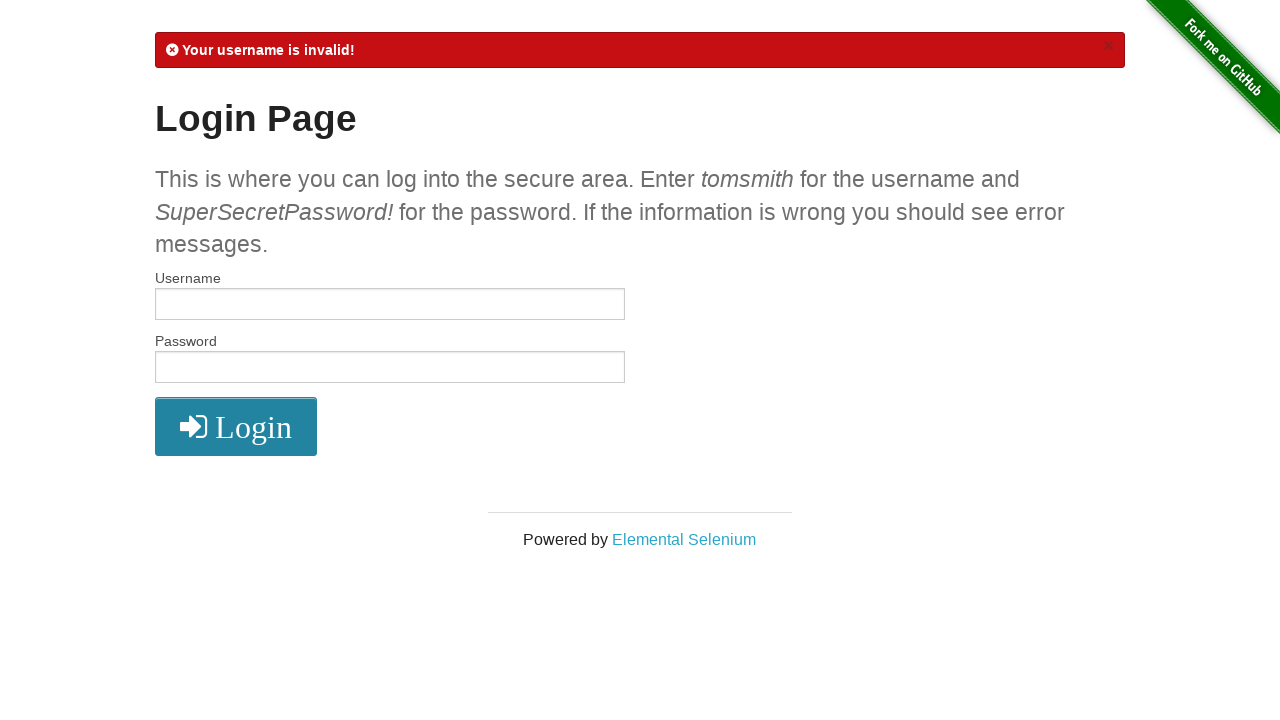